Tests navigation to the Test Cases page by clicking the Test Cases link in the navbar.

Starting URL: https://automationexercise.com/

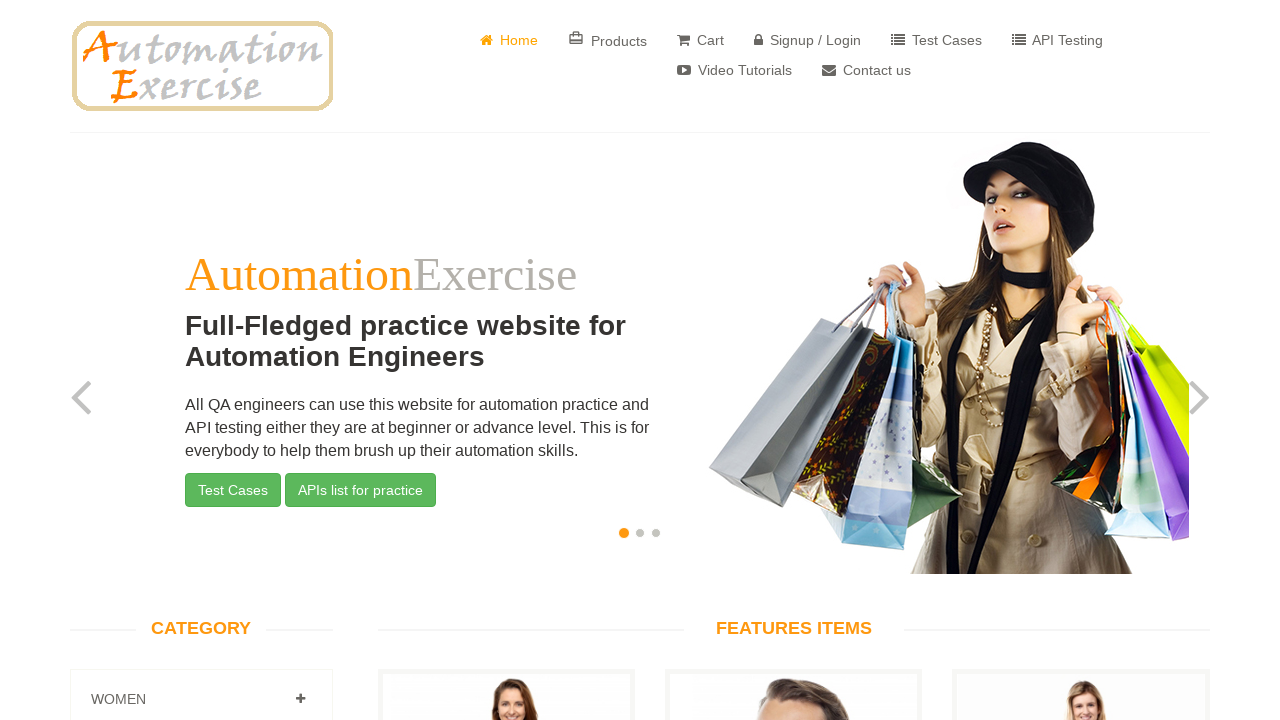

Clicked on 'Test Cases' link in navbar at (233, 490) on internal:role=link[name=" Test Cases"s]
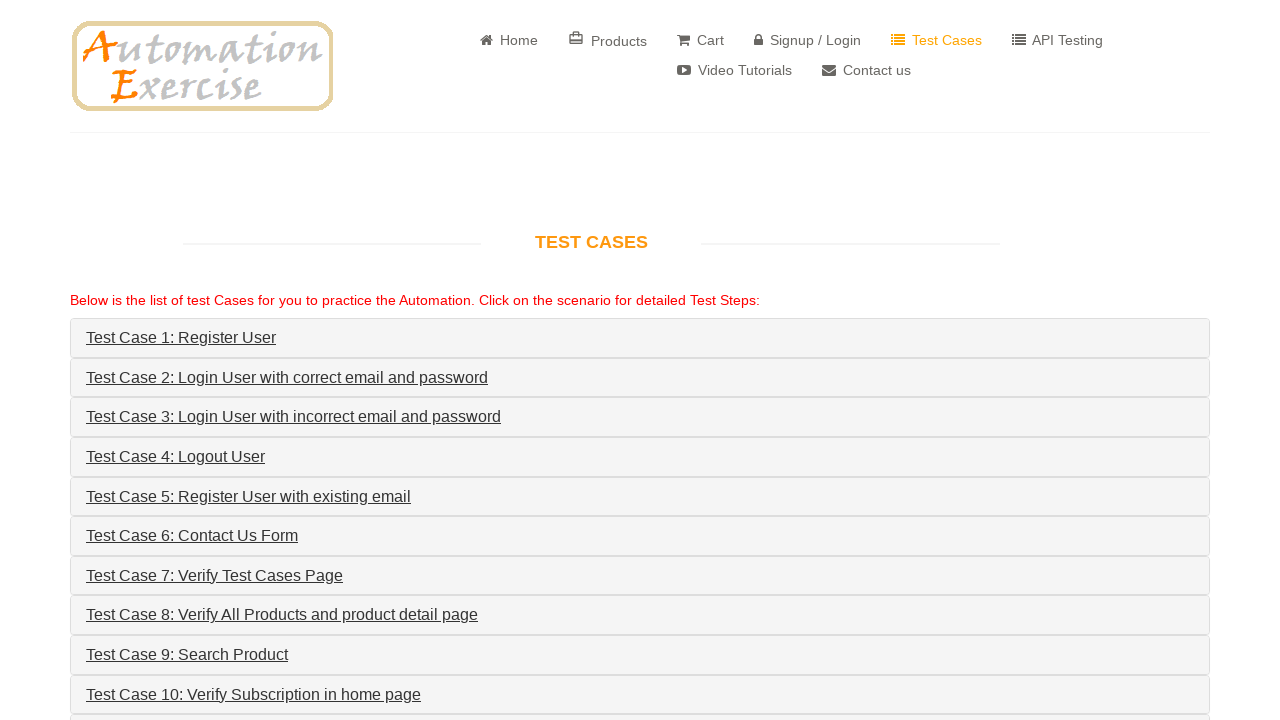

Navigated to Test Cases page and URL verified
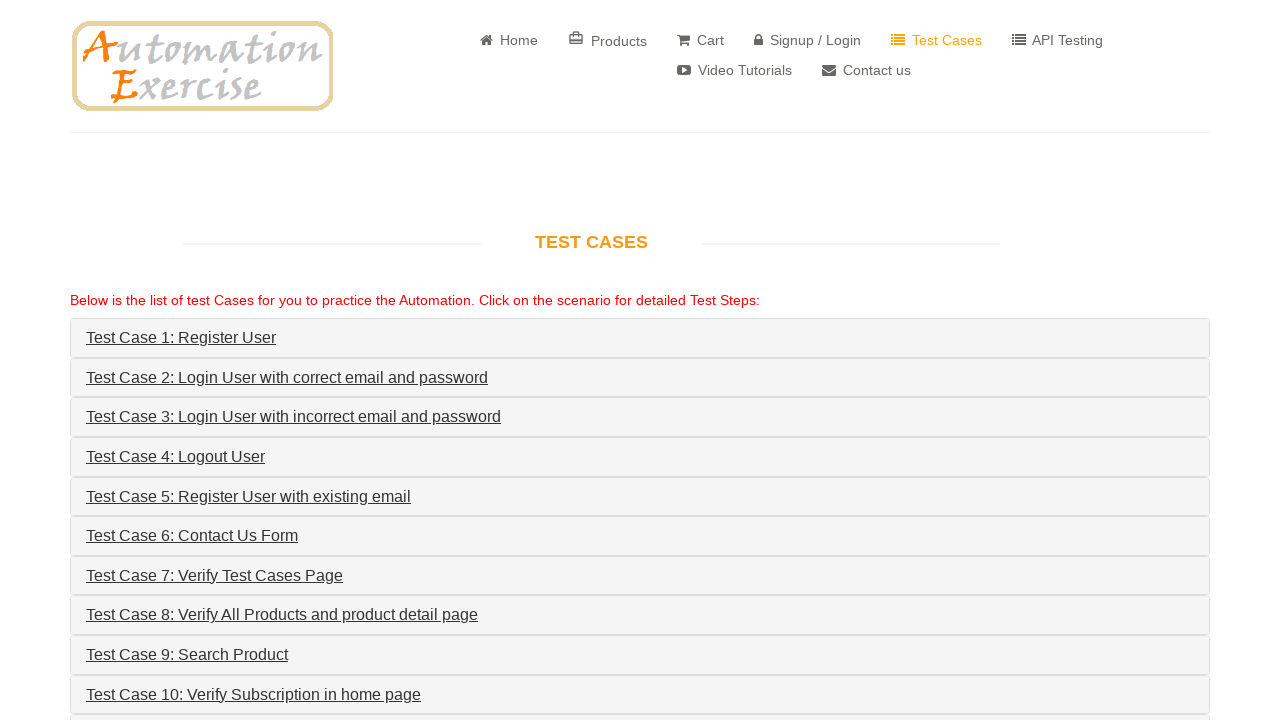

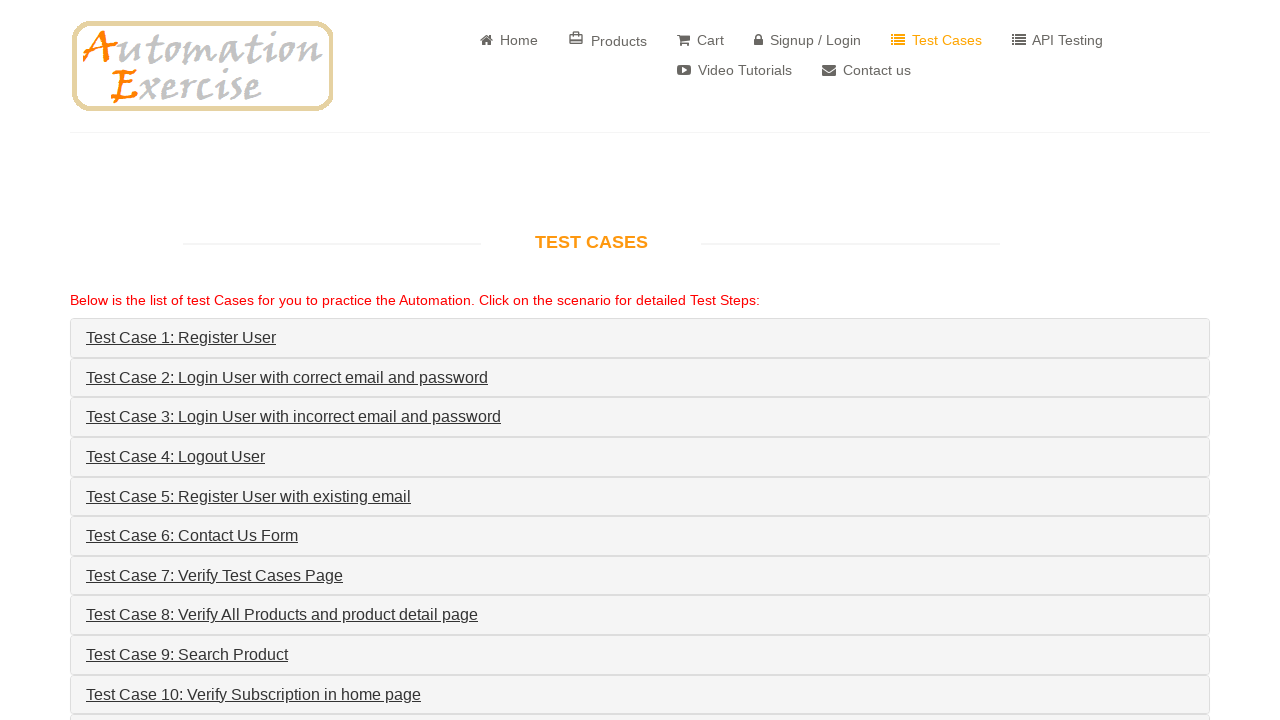